Tests the radio button functionality by selecting the "Impressive" option and verifying the selection

Starting URL: https://demoqa.com/

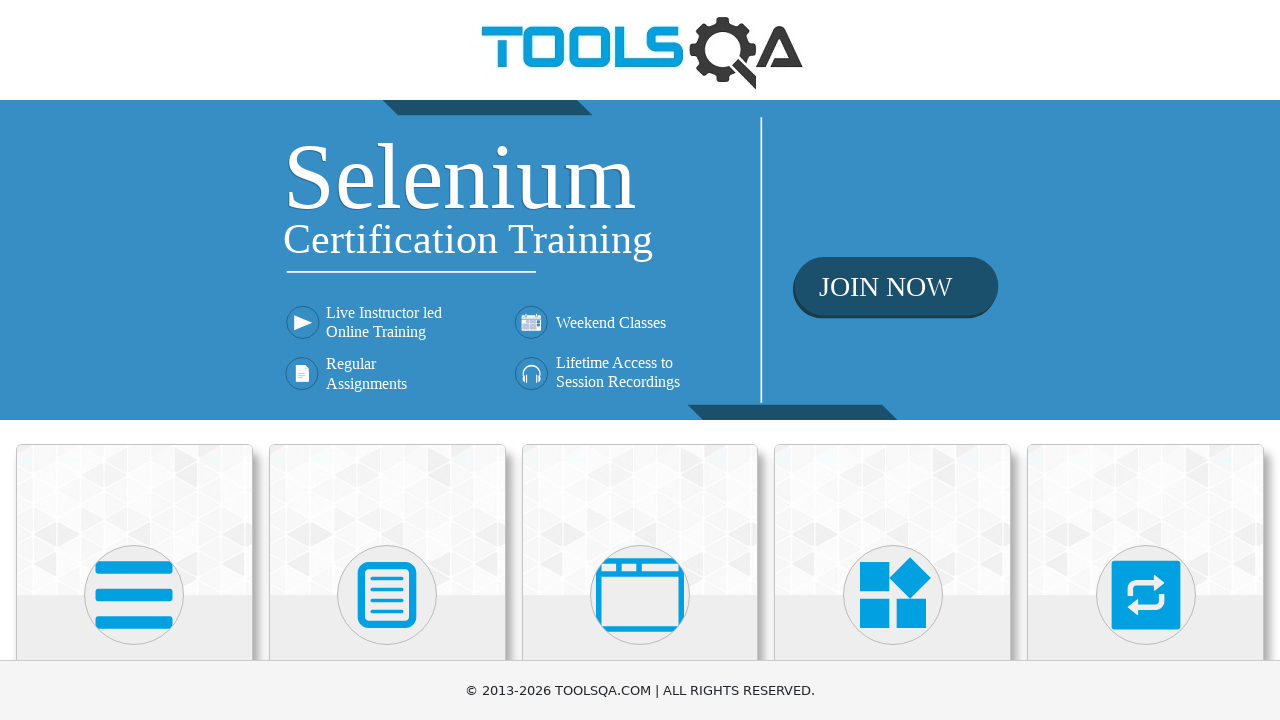

Clicked on Elements card at (134, 360) on xpath=//h5[text()='Elements']
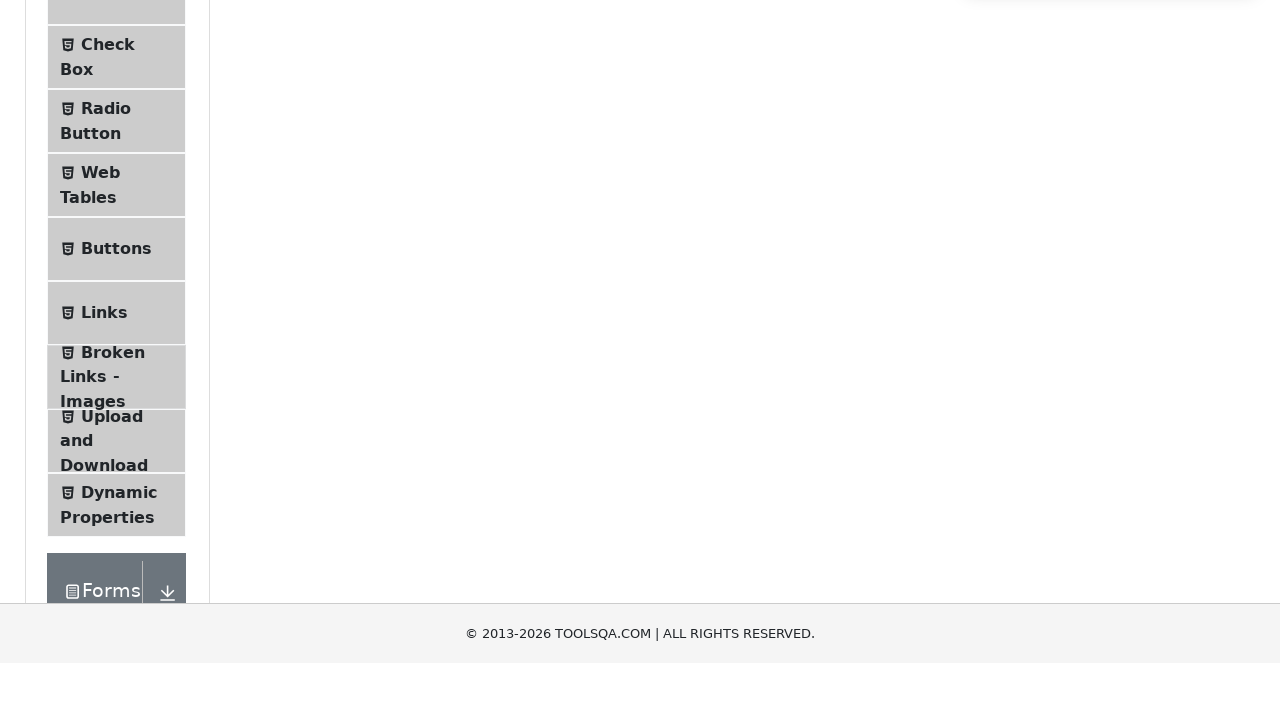

Clicked on Radio Button menu item at (116, 389) on #item-2
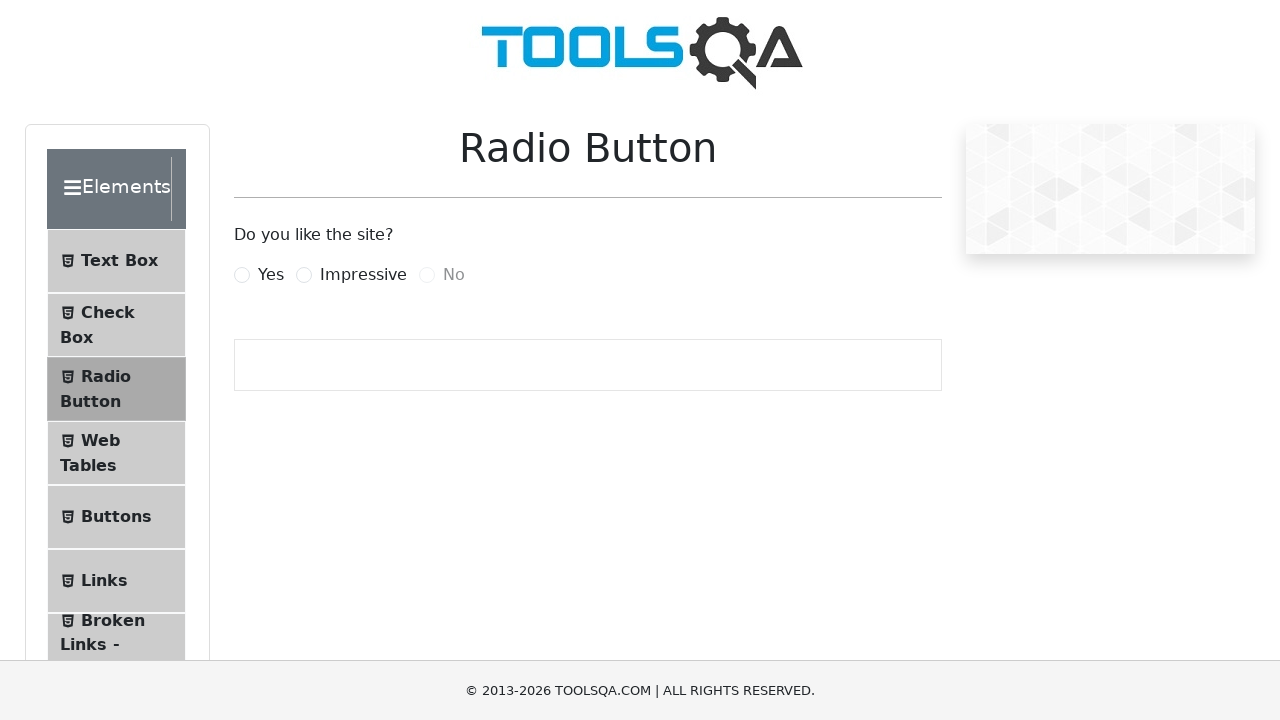

Selected the 'Impressive' radio button option at (363, 275) on xpath=//*[@for='impressiveRadio']
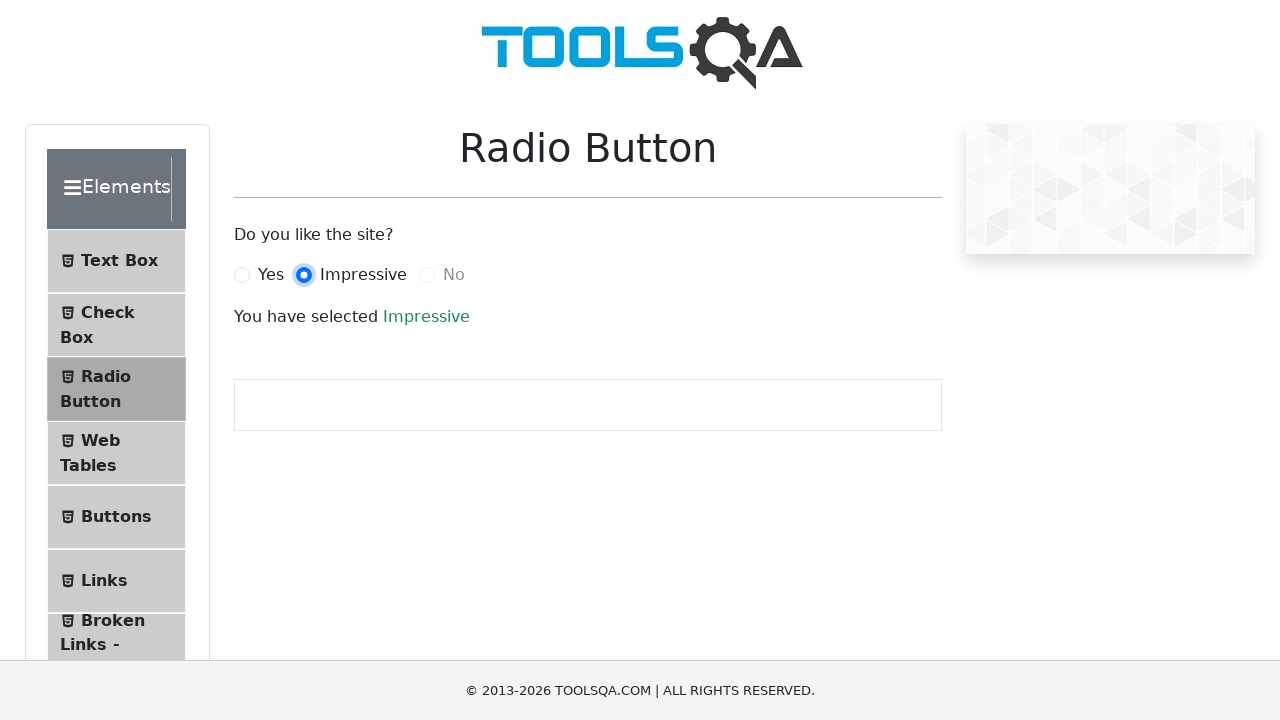

Success message appeared confirming radio button selection
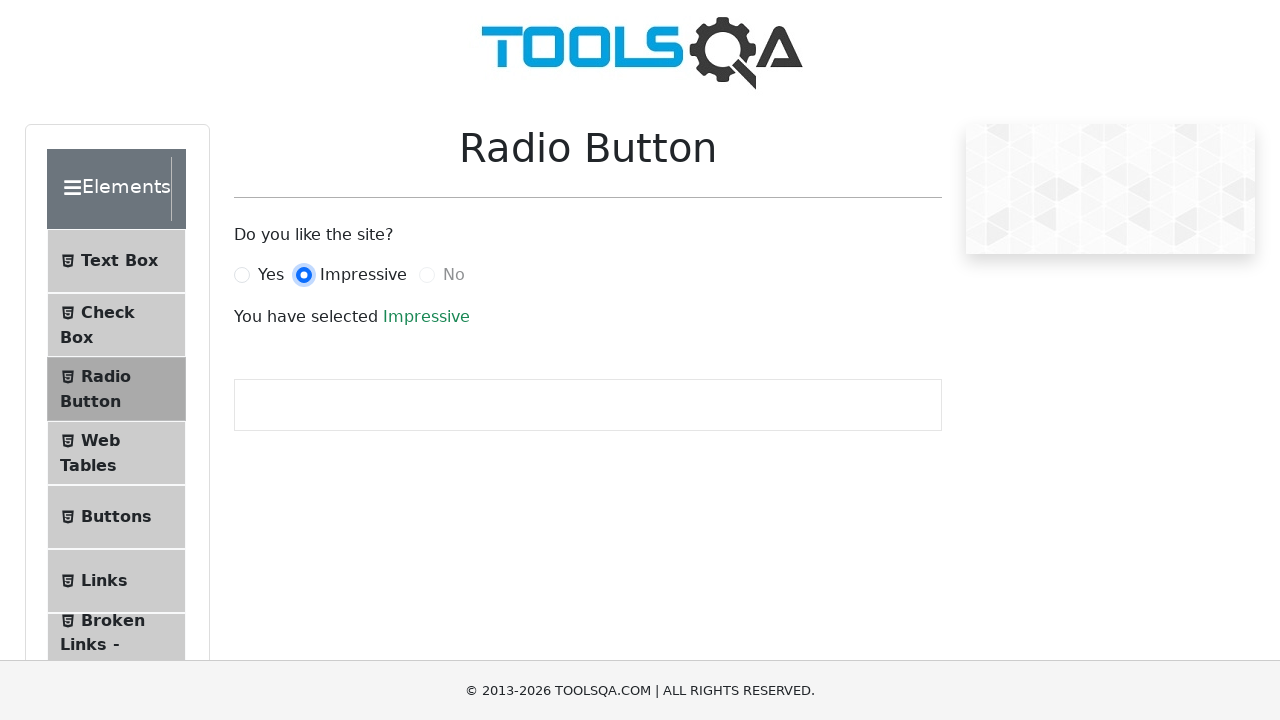

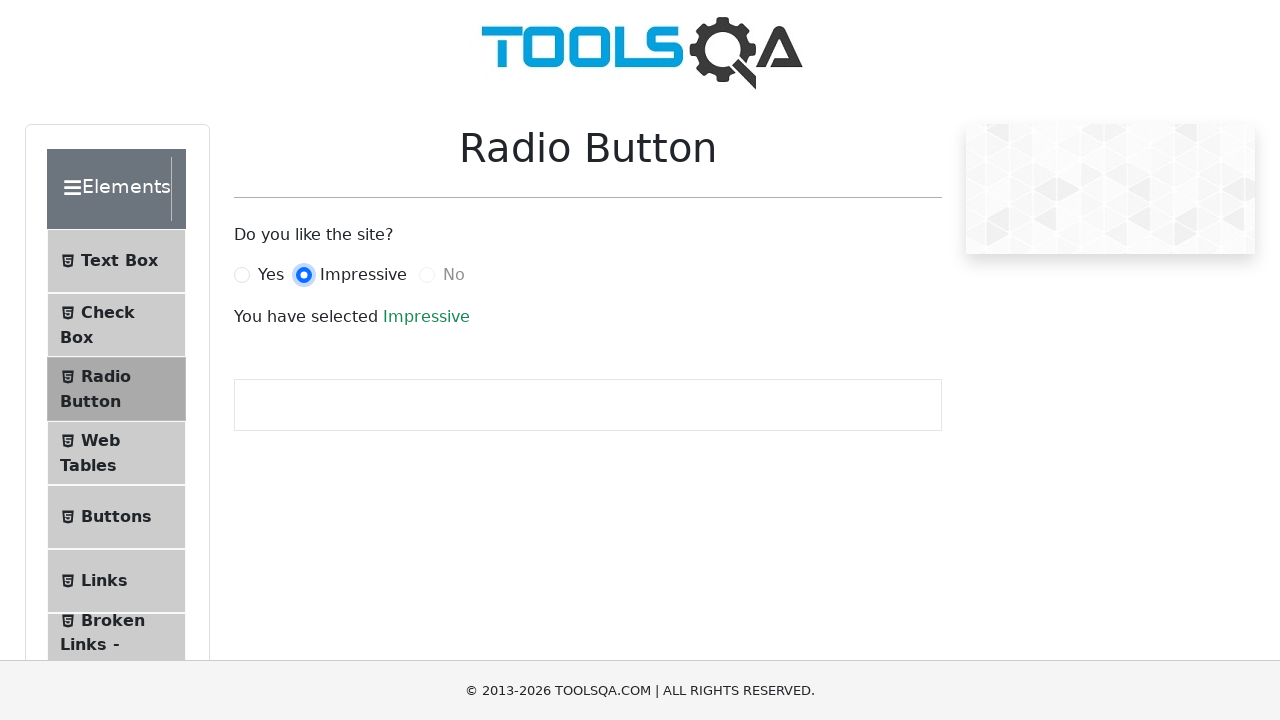